Tests hyperlink navigation on a status codes page by clicking on a status code link, then returning via a "here" link or browser back button, and verifying the current URL.

Starting URL: https://the-internet.herokuapp.com/status_codes

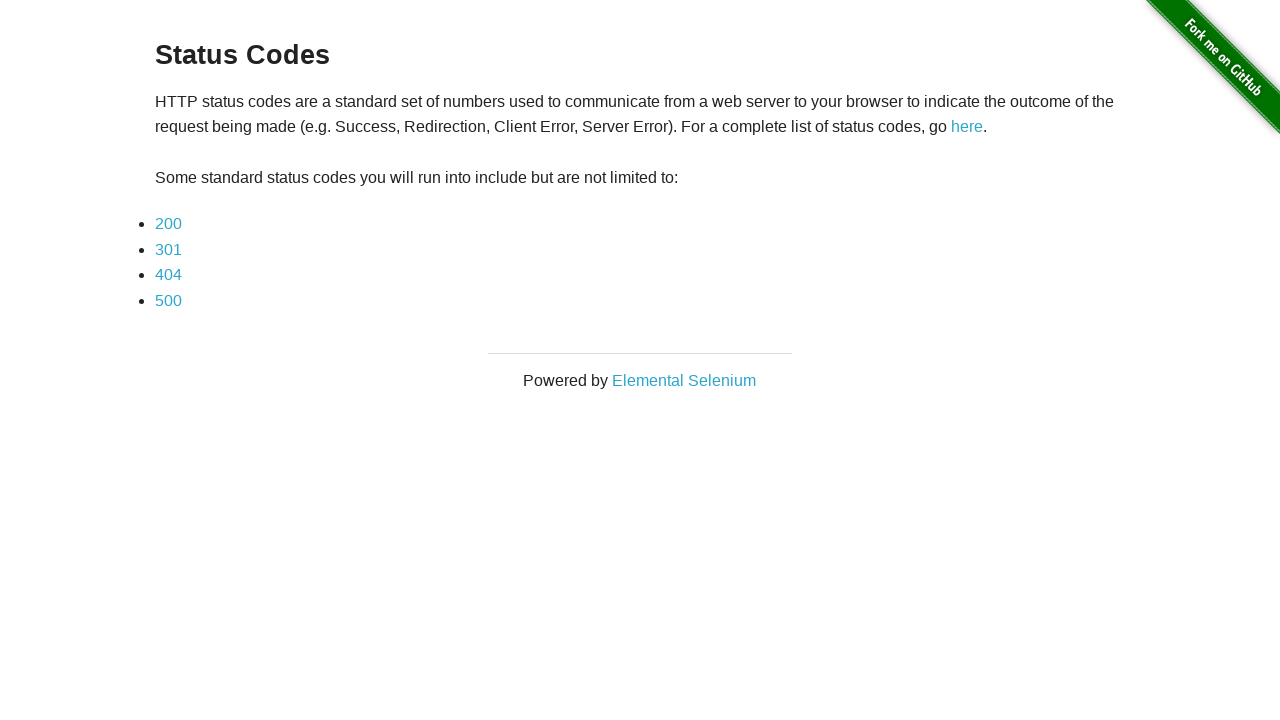

Clicked on status code 200 hyperlink at (168, 224) on xpath=//a[@href='status_codes/200']
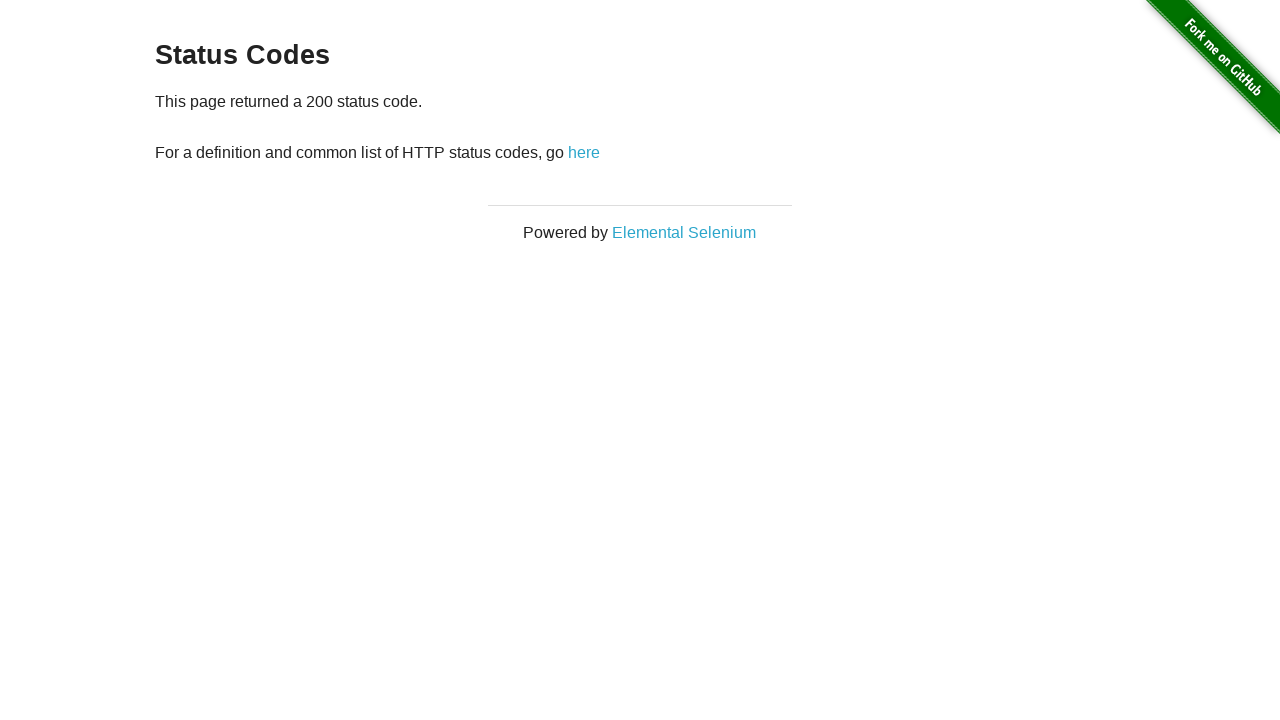

Navigated to status code 200 page and URL verified
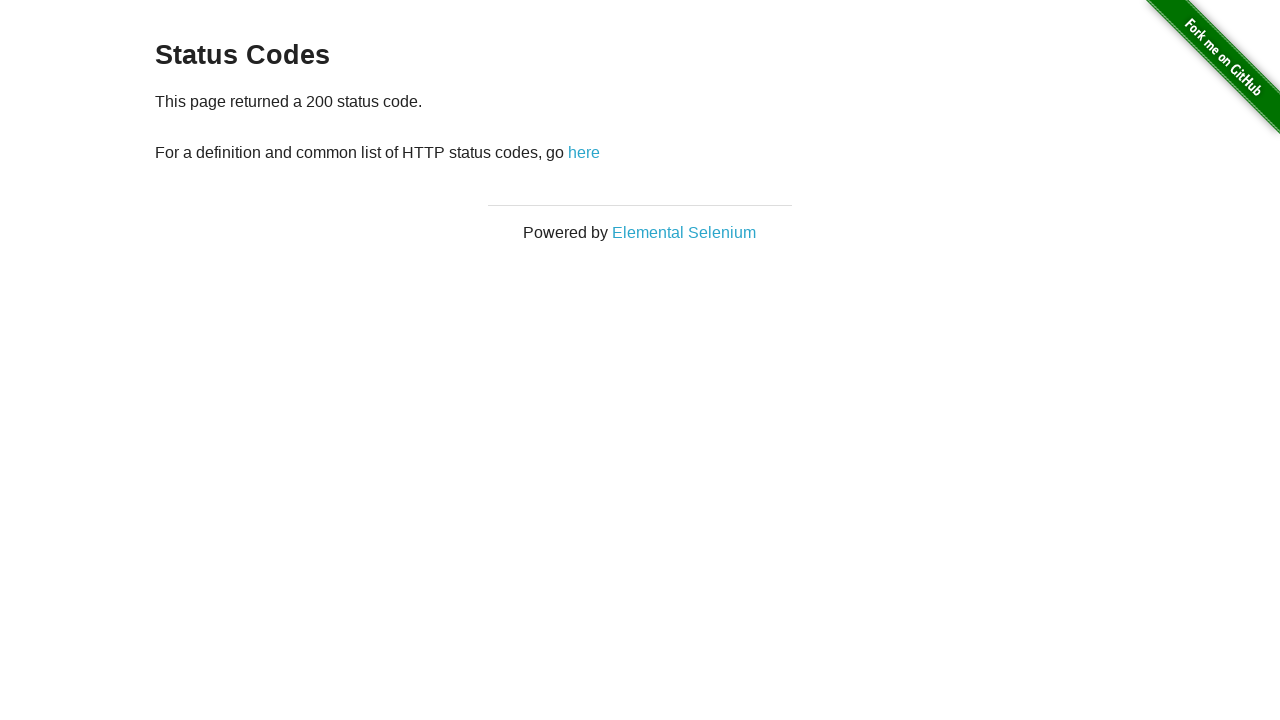

Clicked 'here' link to return to main status codes page at (584, 152) on text=here
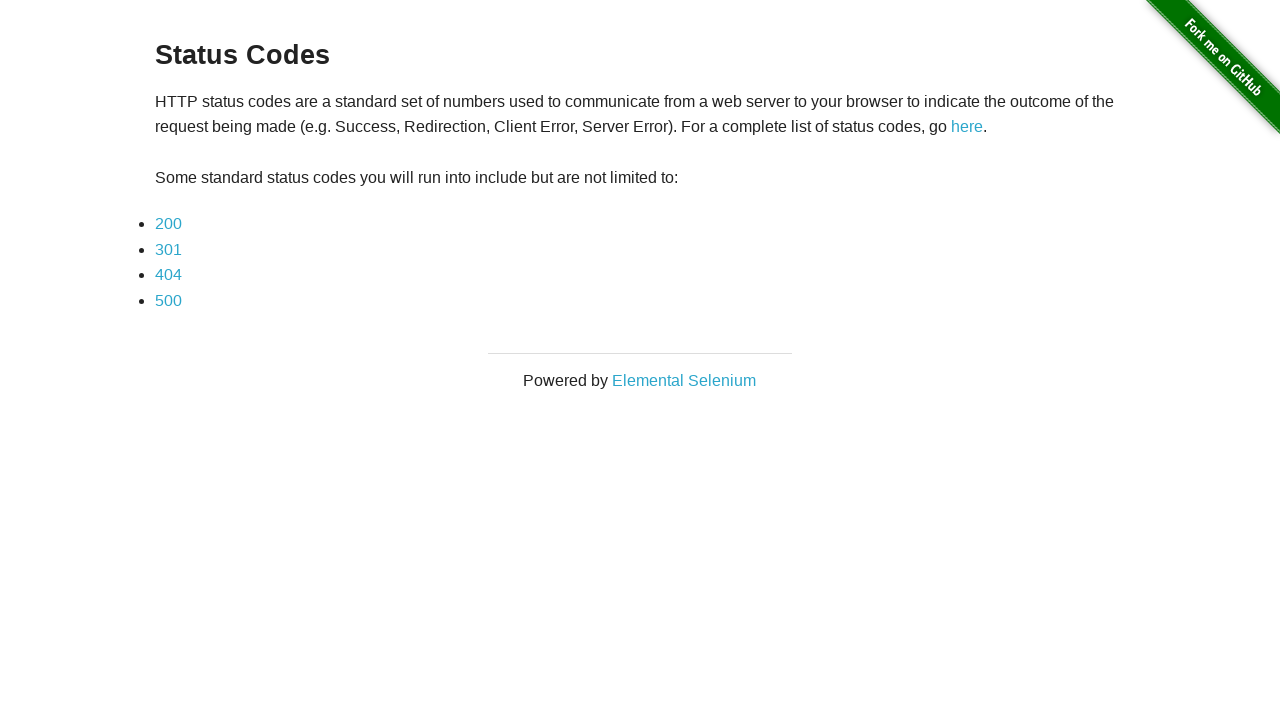

Returned to main status codes page via 'here' link
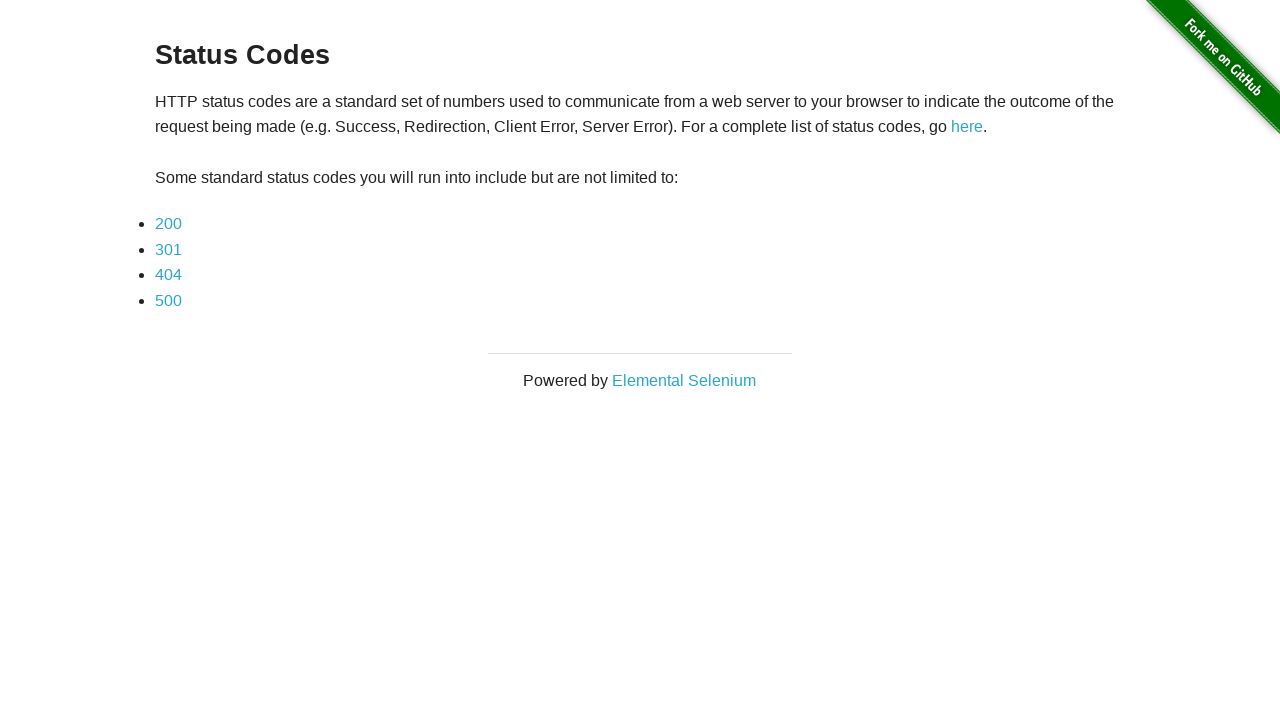

Clicked on status code 404 hyperlink at (168, 275) on xpath=//a[@href='status_codes/404']
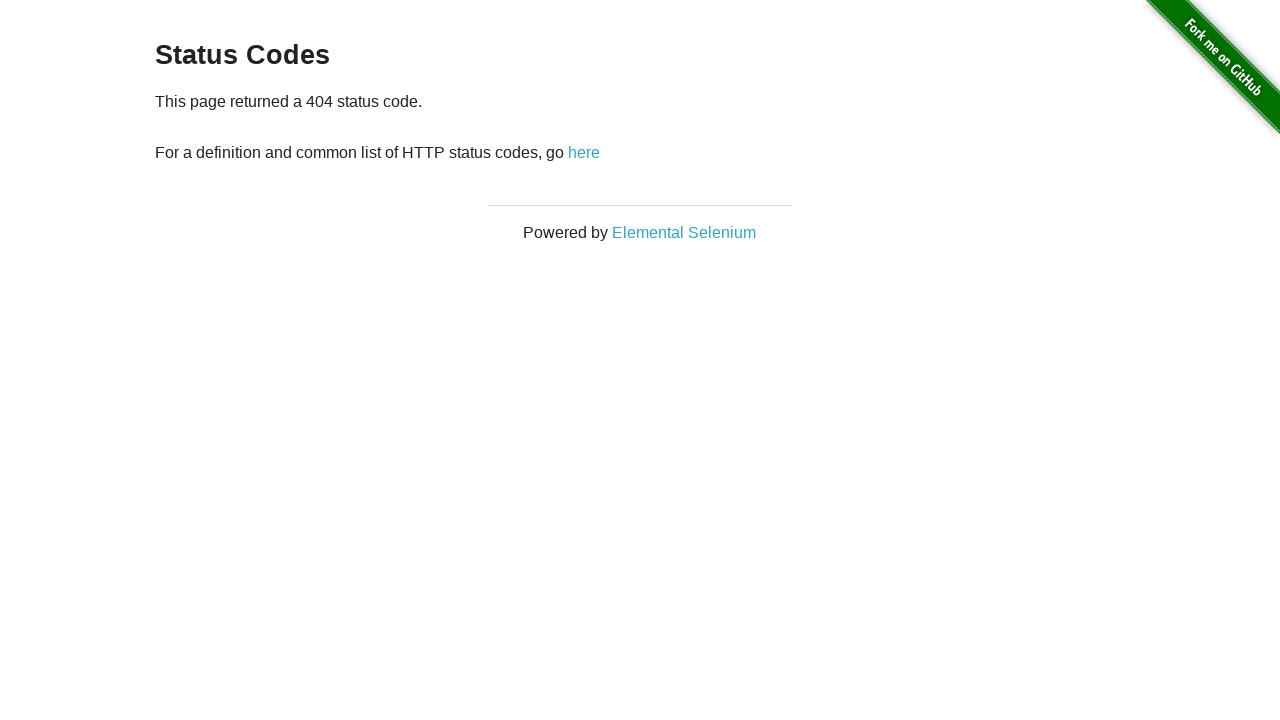

Navigated to status code 404 page and URL verified
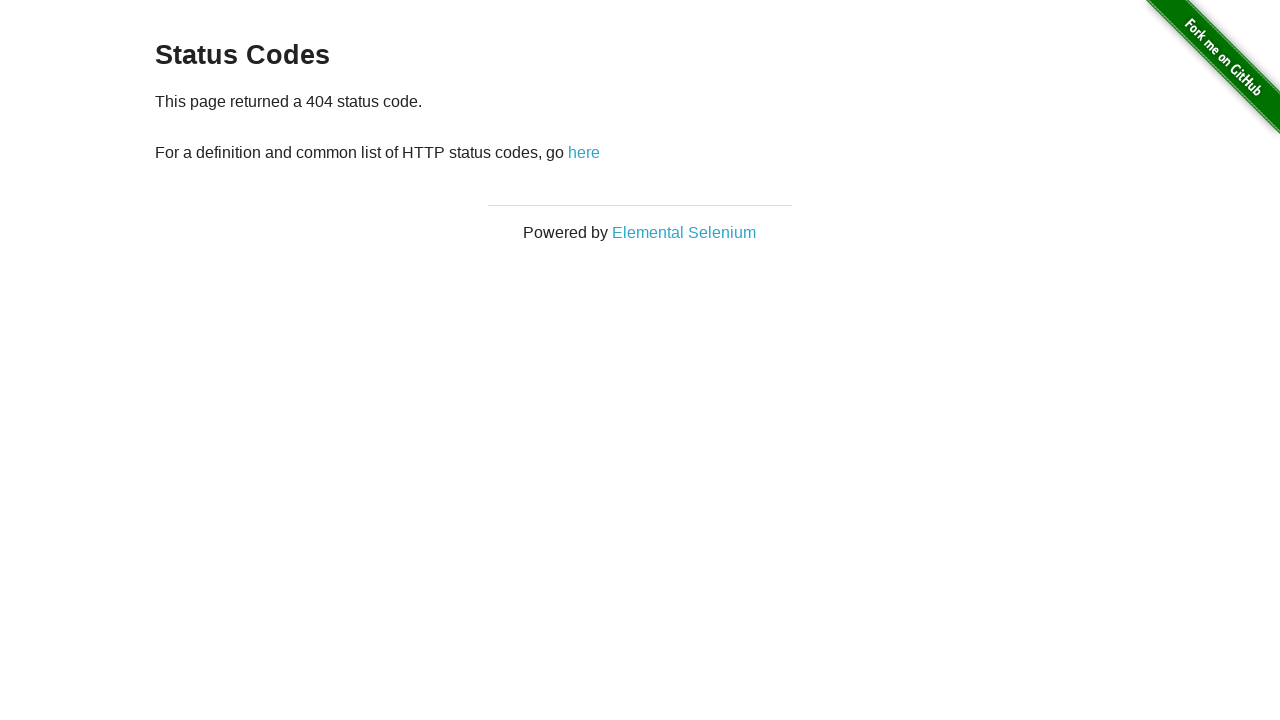

Navigated back to main status codes page using browser back button
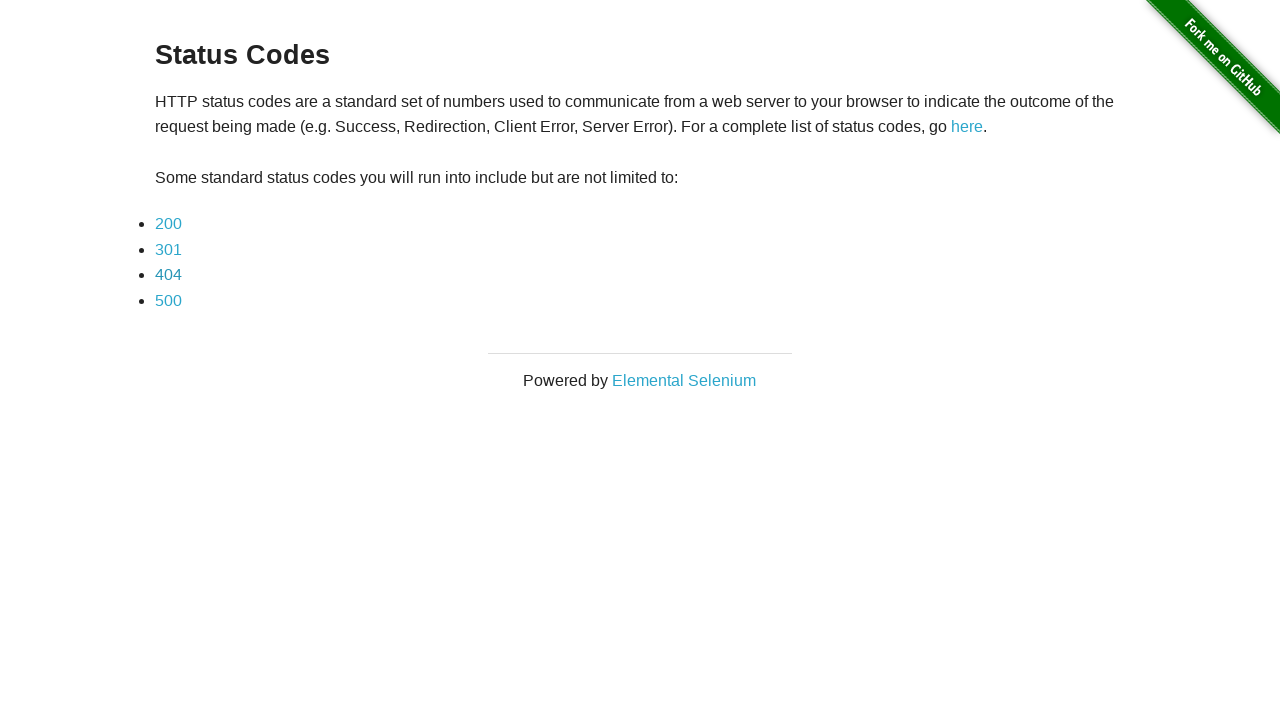

Confirmed return to main status codes page via back button
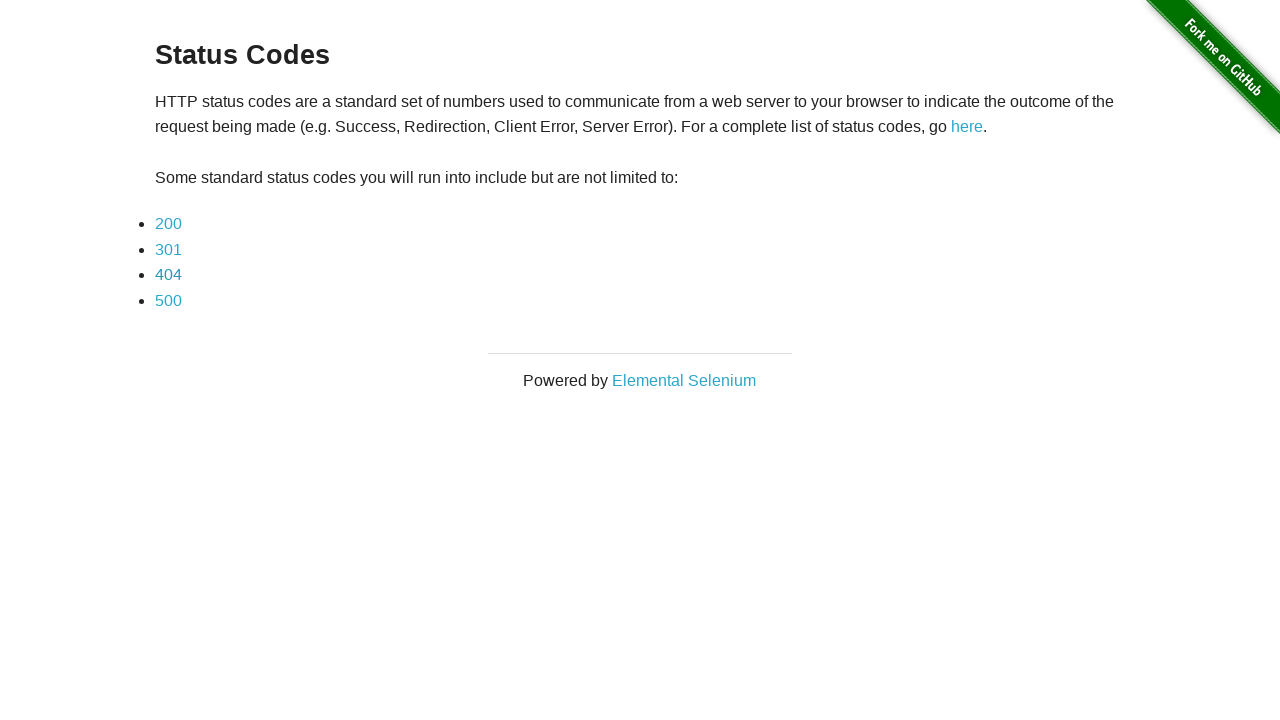

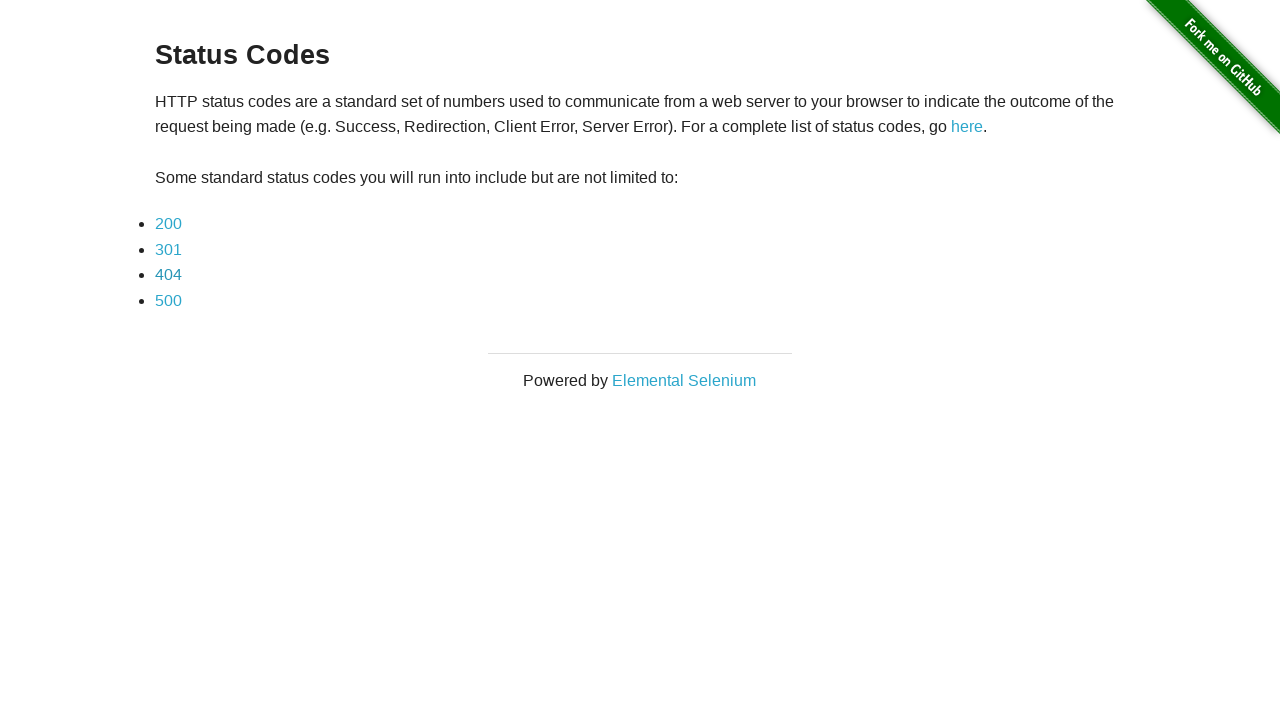